Tests practice form by filling out name, email, selecting gender, entering mobile, date of birth, subjects, checking checkbox, filling address, selecting state and city, and submitting

Starting URL: https://www.tutorialspoint.com/selenium/practice/slider.php

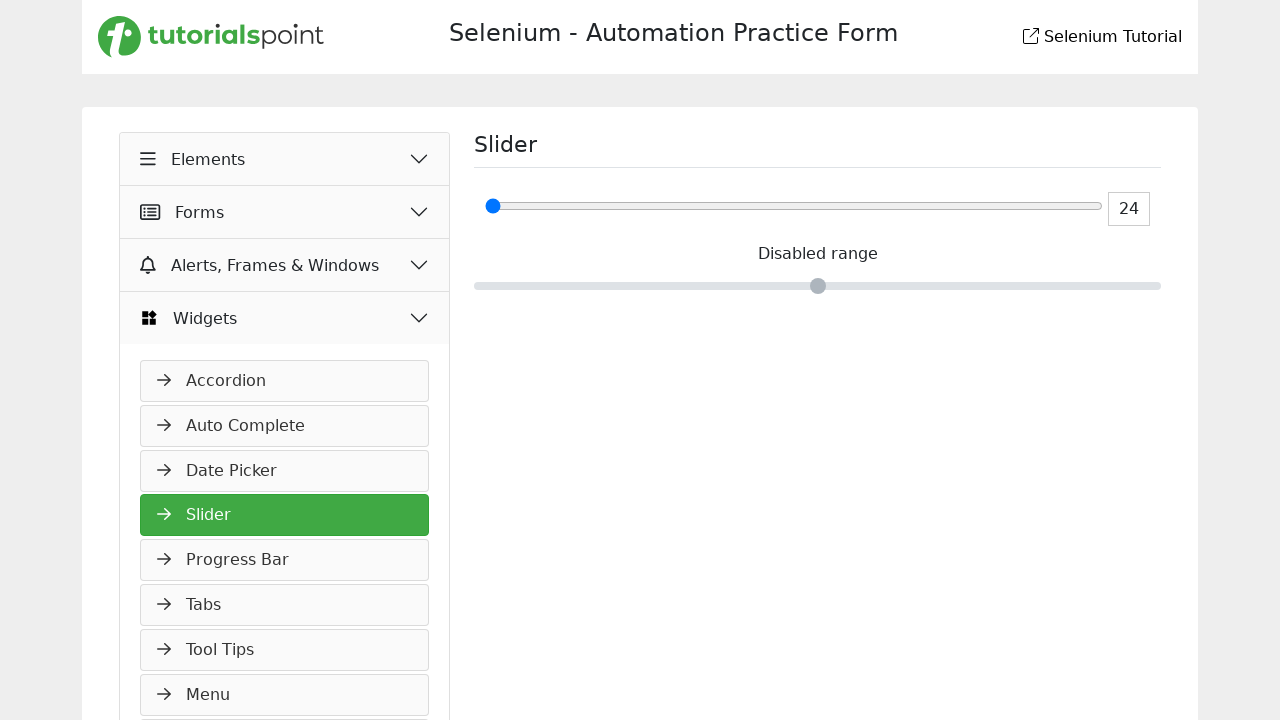

Clicked on Forms button at (285, 212) on xpath=//button[normalize-space()='Forms']
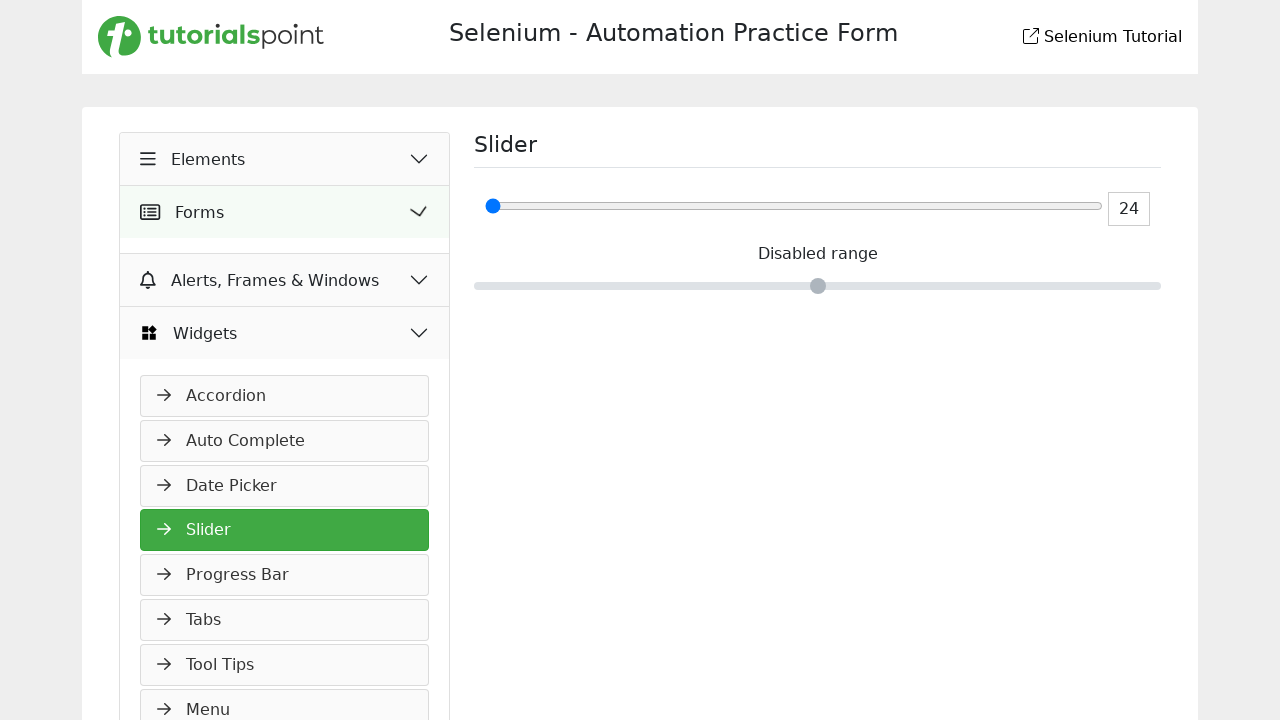

Clicked on Practice Form link at (285, 275) on xpath=//a[normalize-space()='Practice Form']
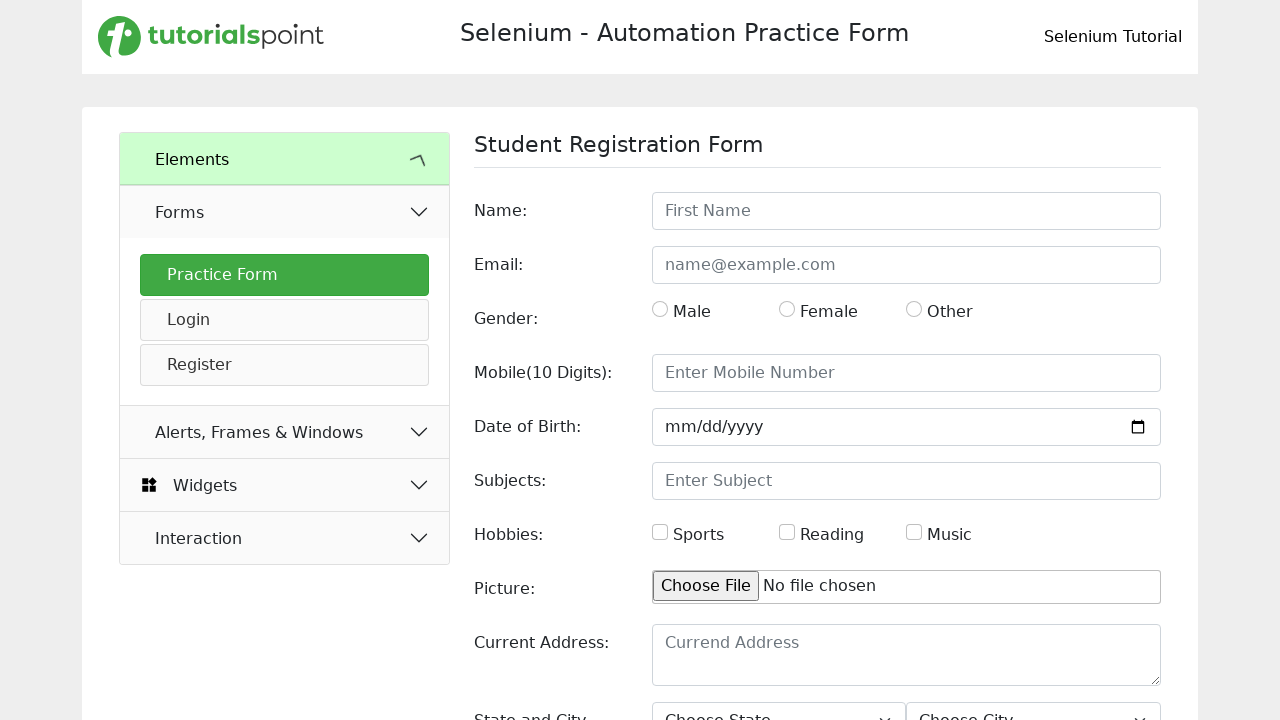

Filled name field with 'Jagadeesh' on #name
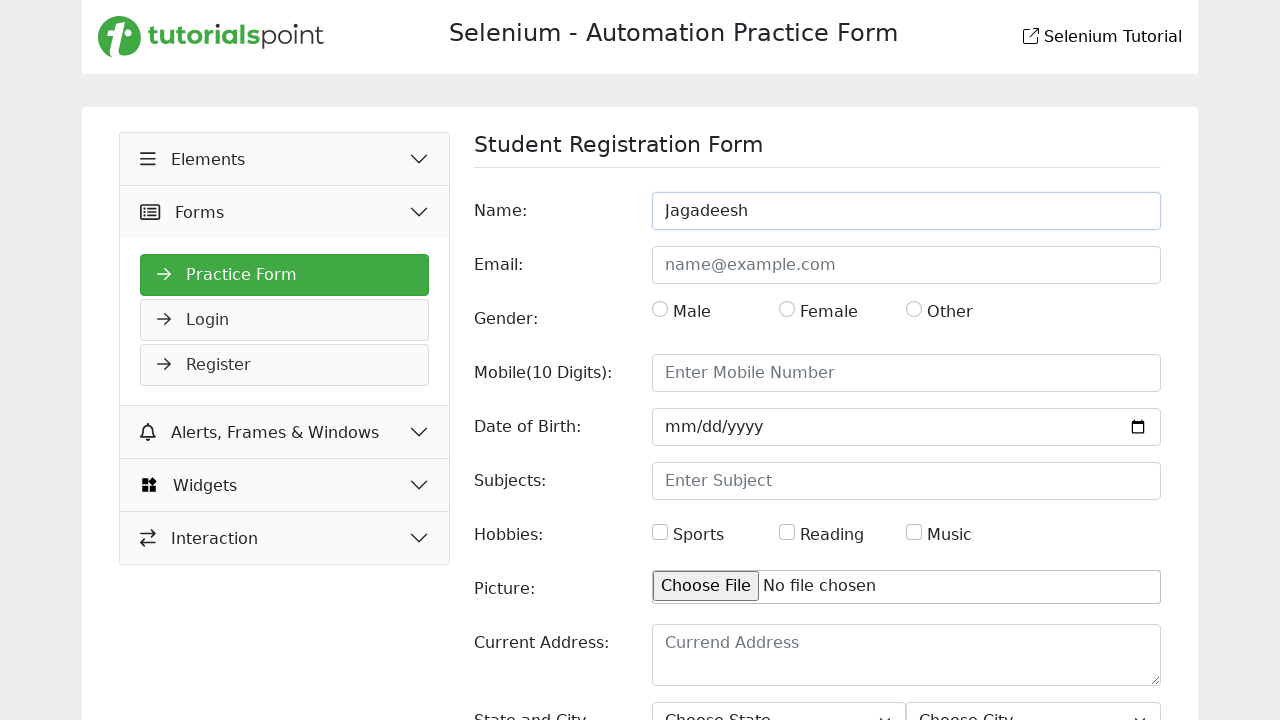

Filled email field with 'jagadeesh.singaravel@gmail.com' on #email
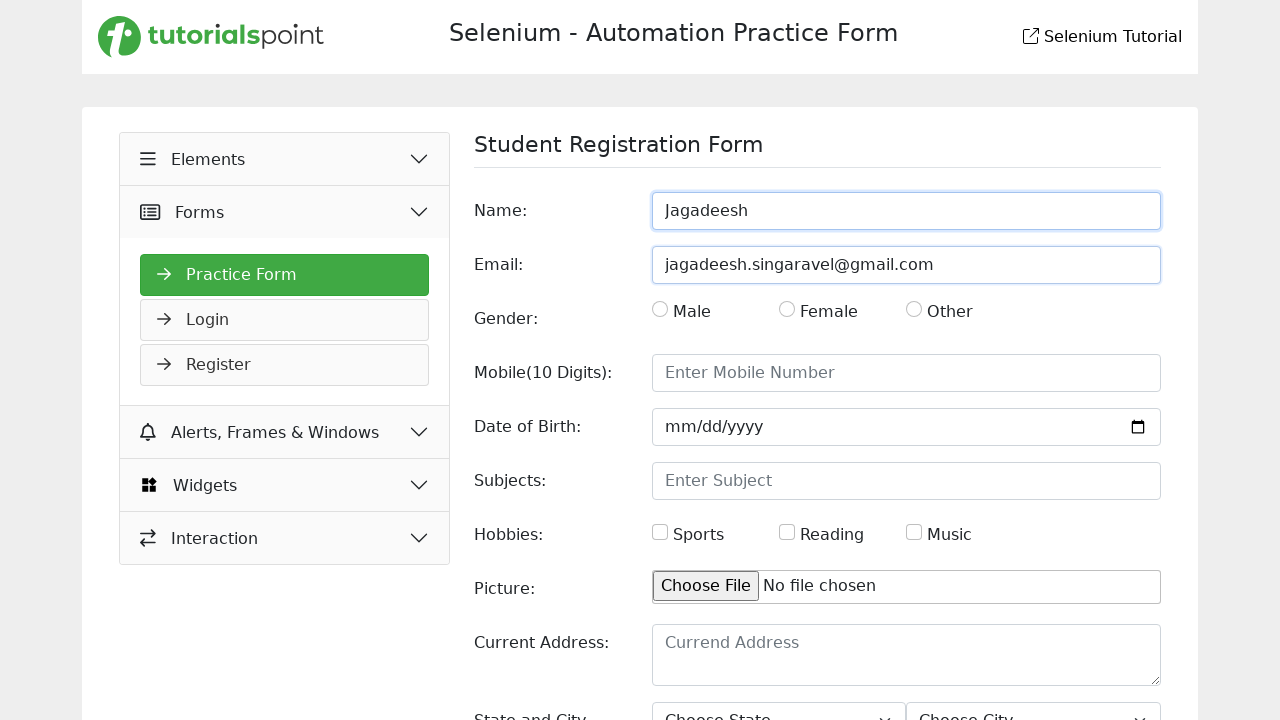

Selected gender checkbox at (660, 309) on #gender
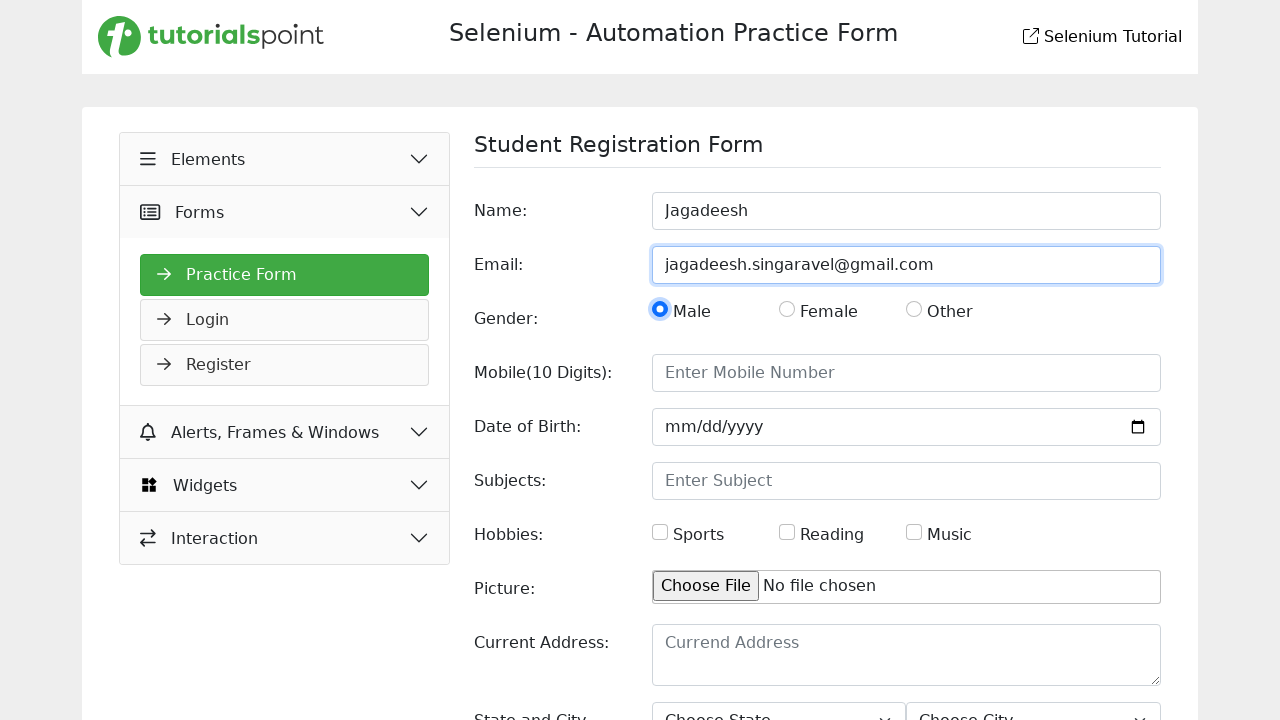

Filled mobile number field with '9876543210' on #mobile
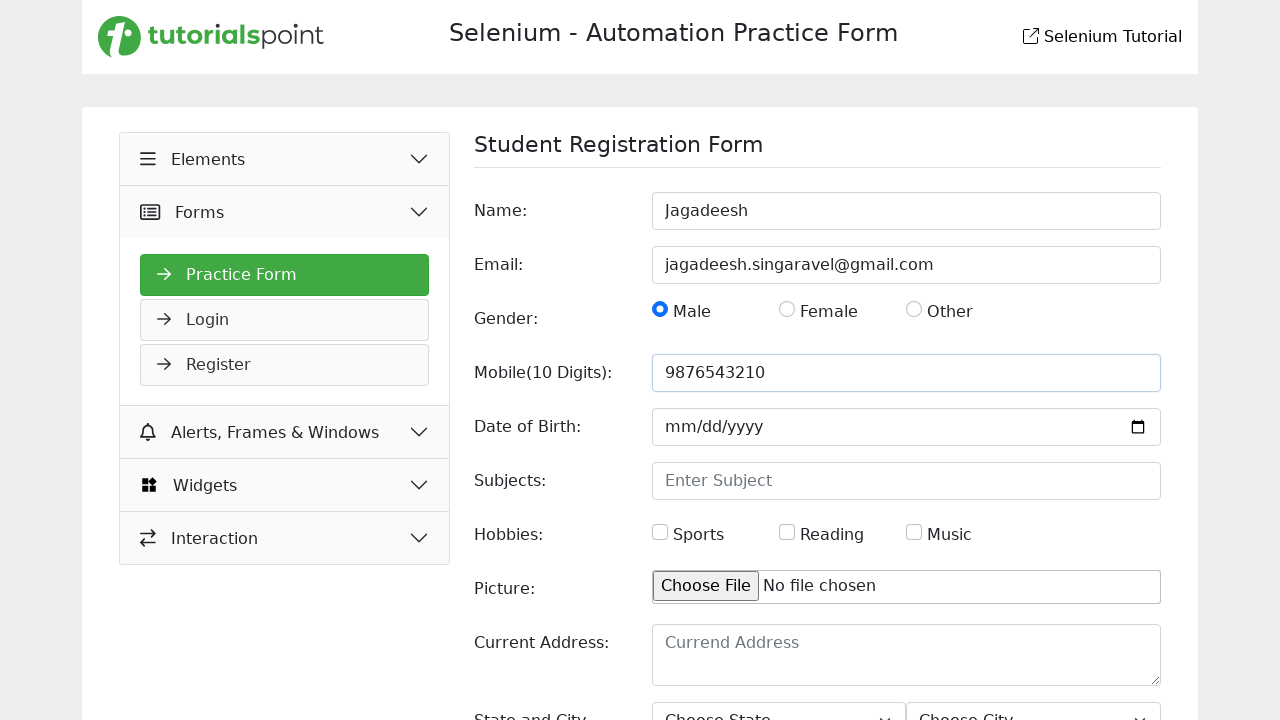

Cleared date of birth field on #dob
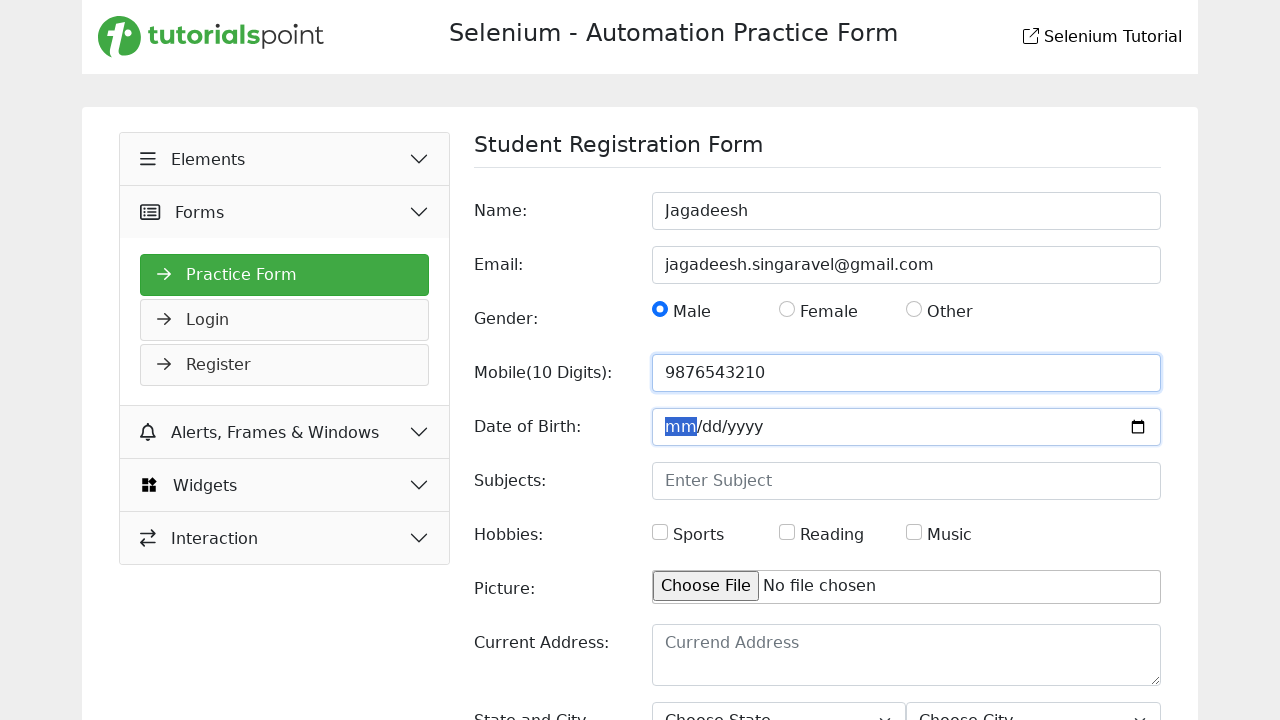

Filled date of birth field with '1993-09-30' on #dob
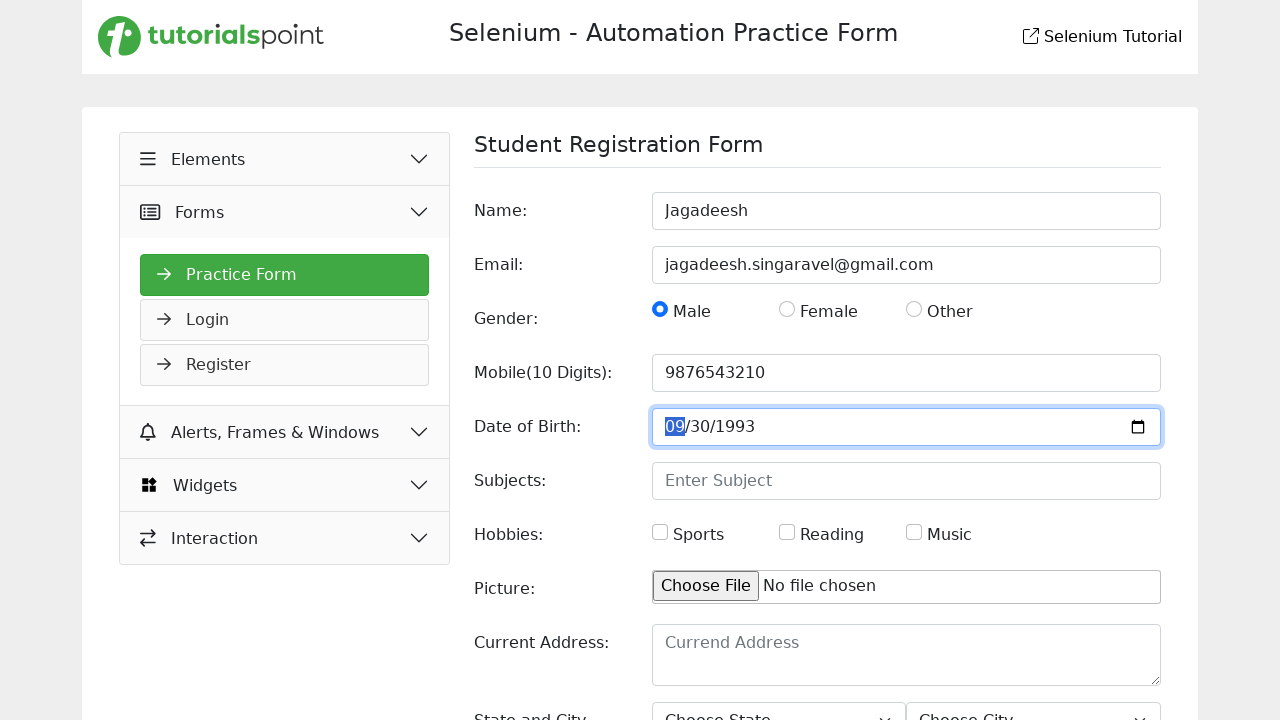

Filled subjects field with 'Science' on #subjects
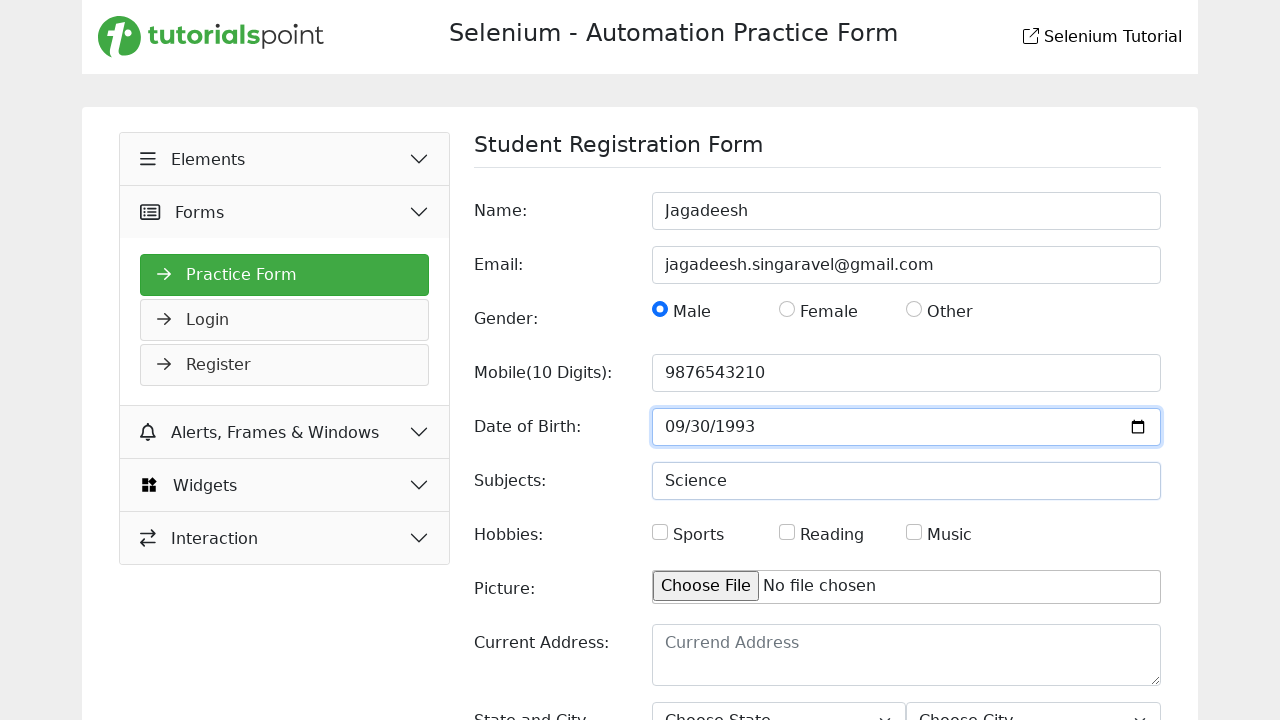

Checked first checkbox at (660, 532) on input[type='checkbox'] >> nth=0
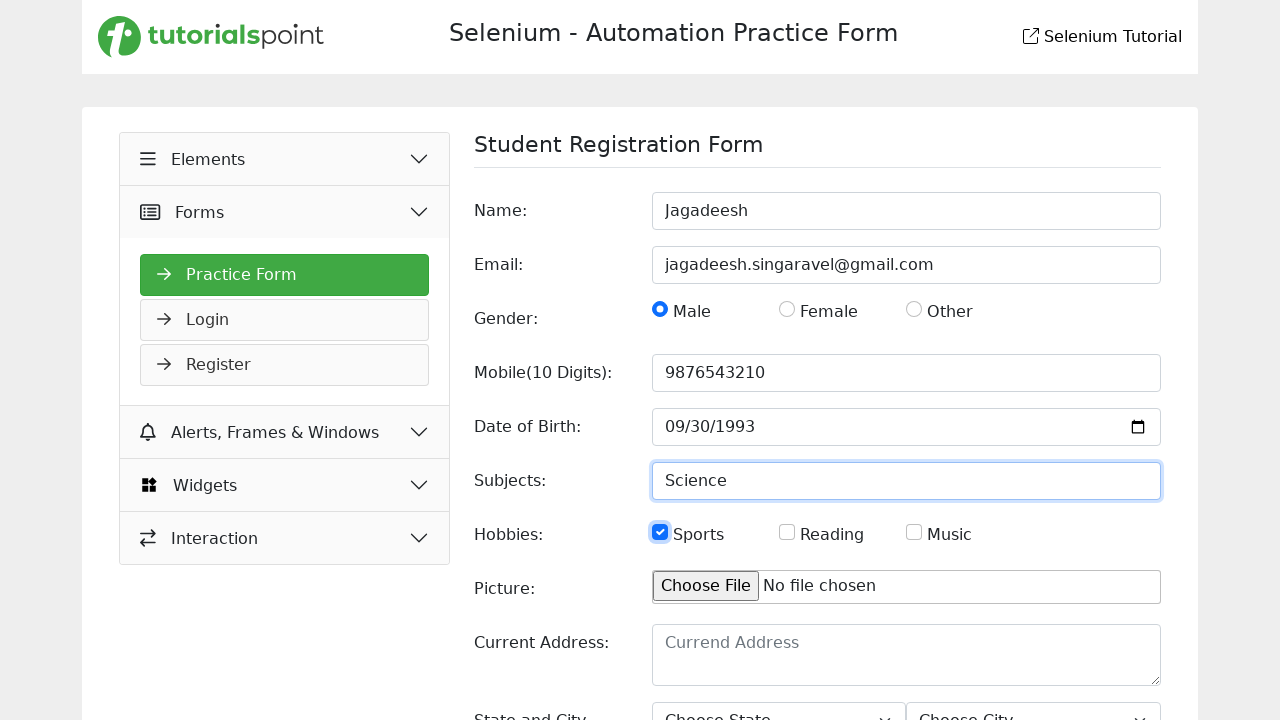

Filled address field with 'No 123, ABC Street XYZ City' on textarea[placeholder='Currend Address']
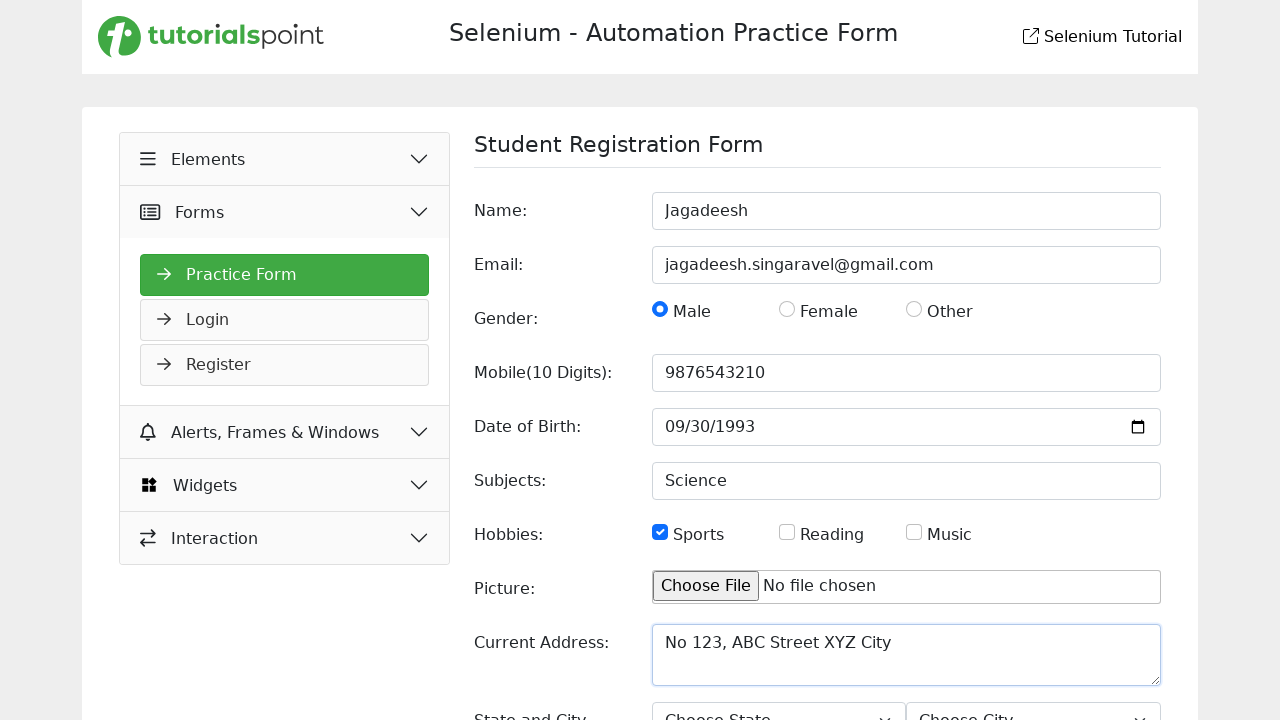

Selected state 'NCR' on #state
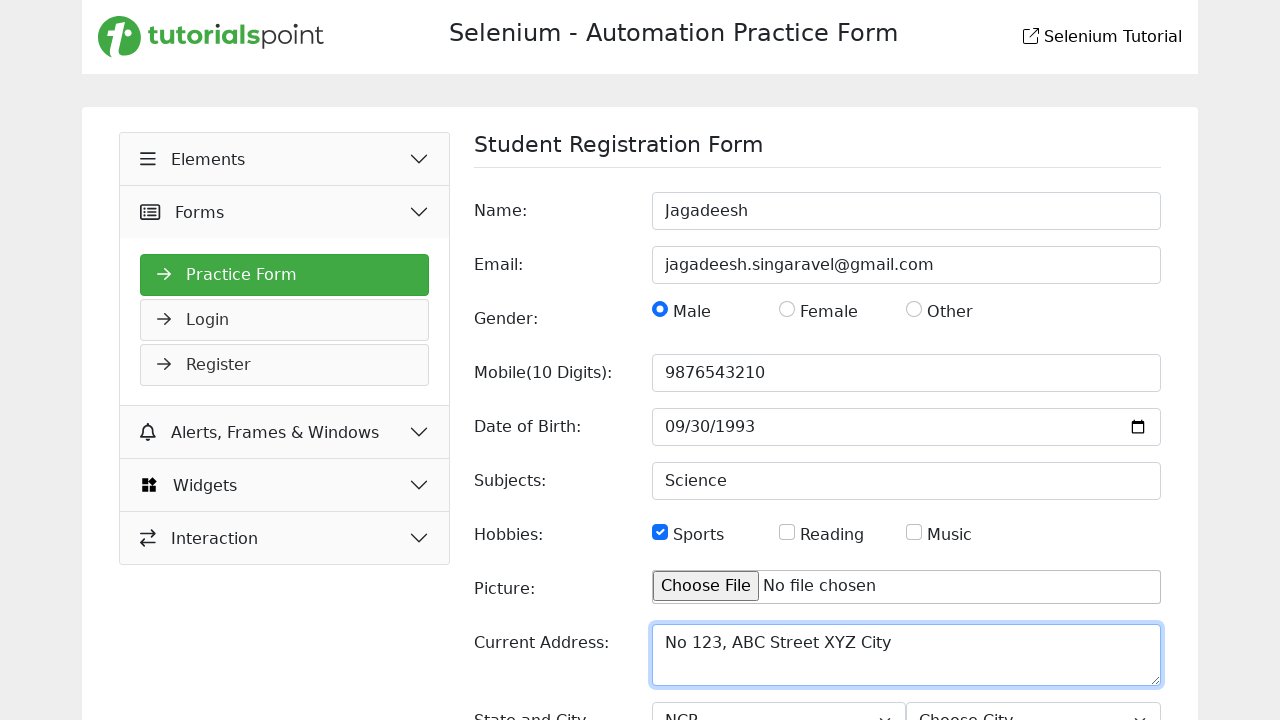

Selected city 'Lucknow' on #city
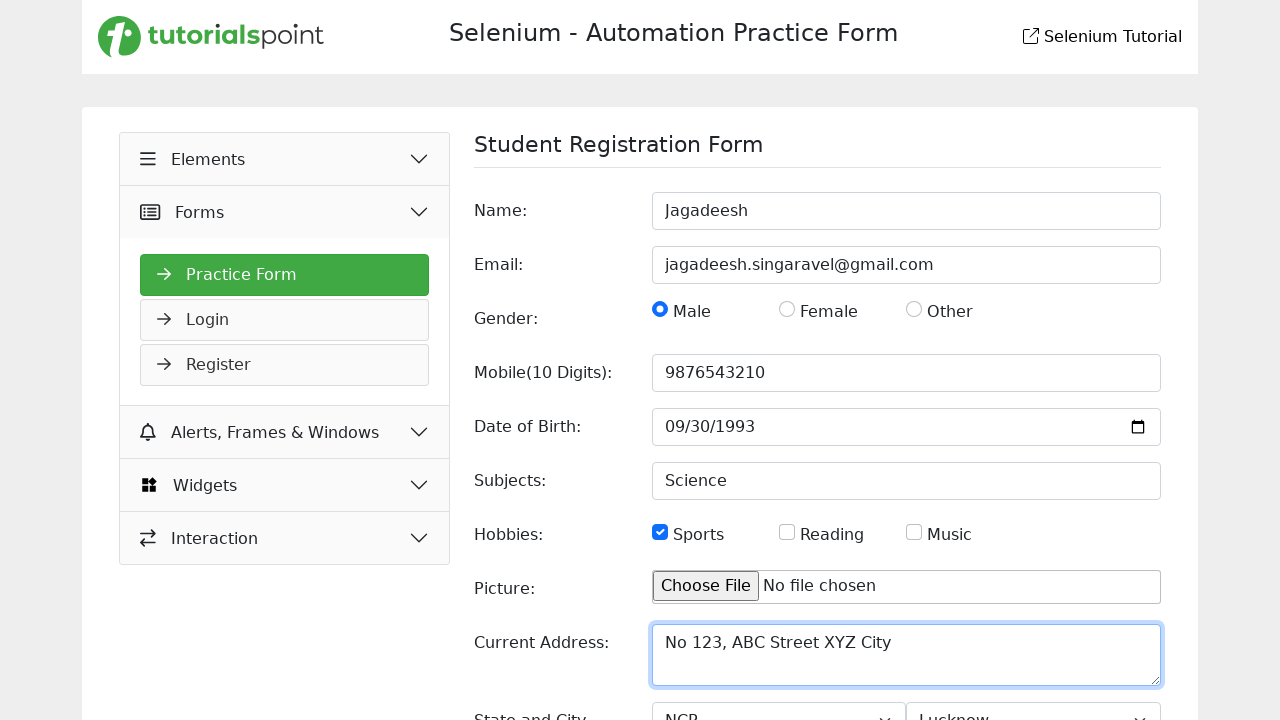

Clicked submit button to submit the practice form at (1126, 621) on input[type='submit']
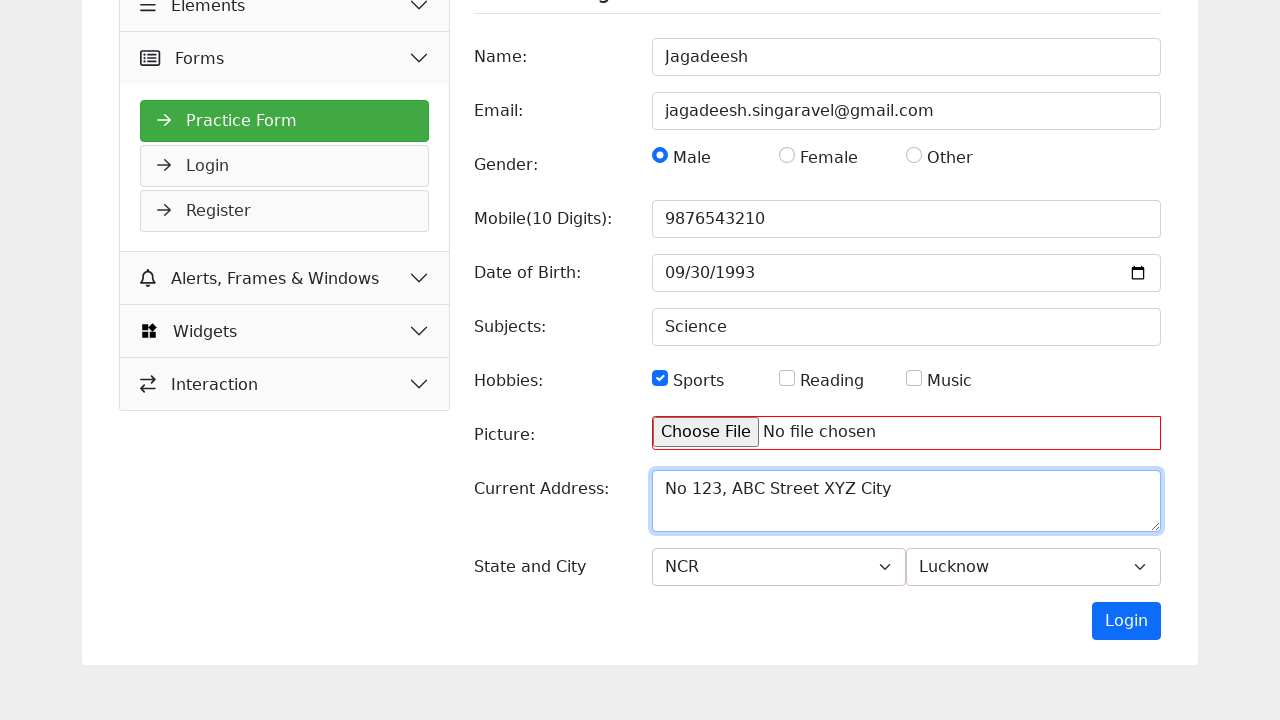

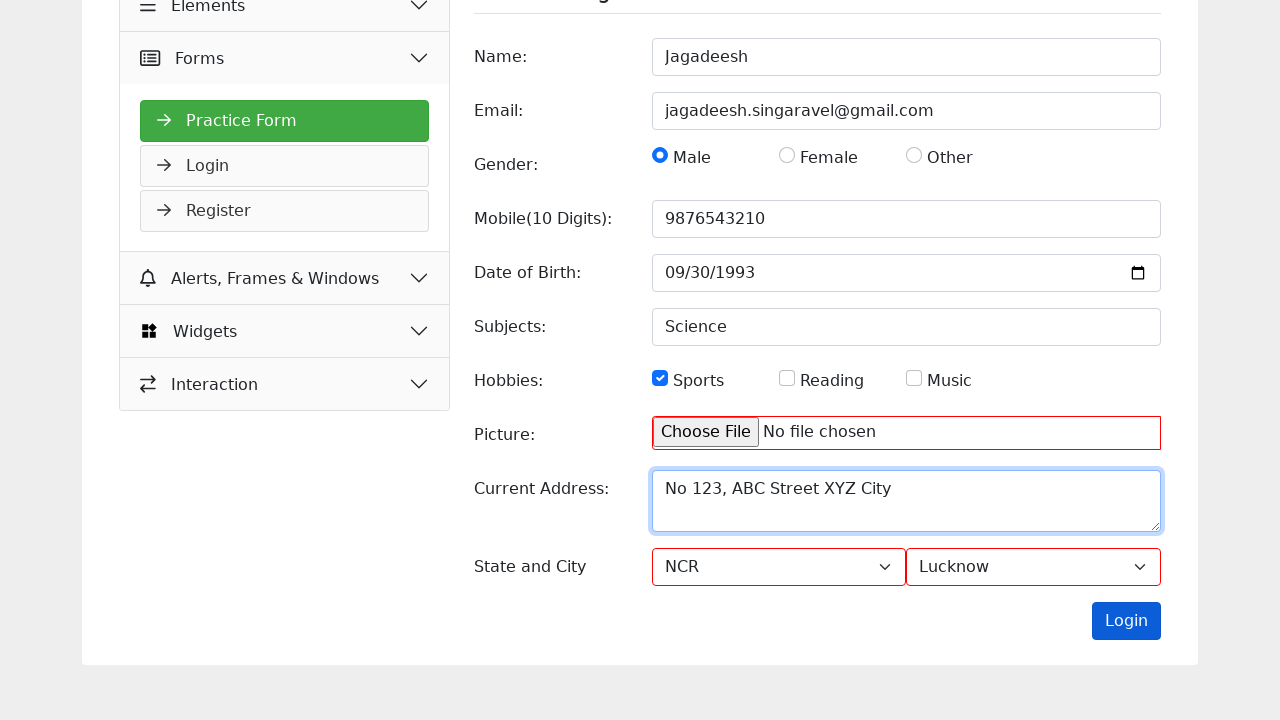